Tests that whitespace is trimmed from edited todo text

Starting URL: https://demo.playwright.dev/todomvc

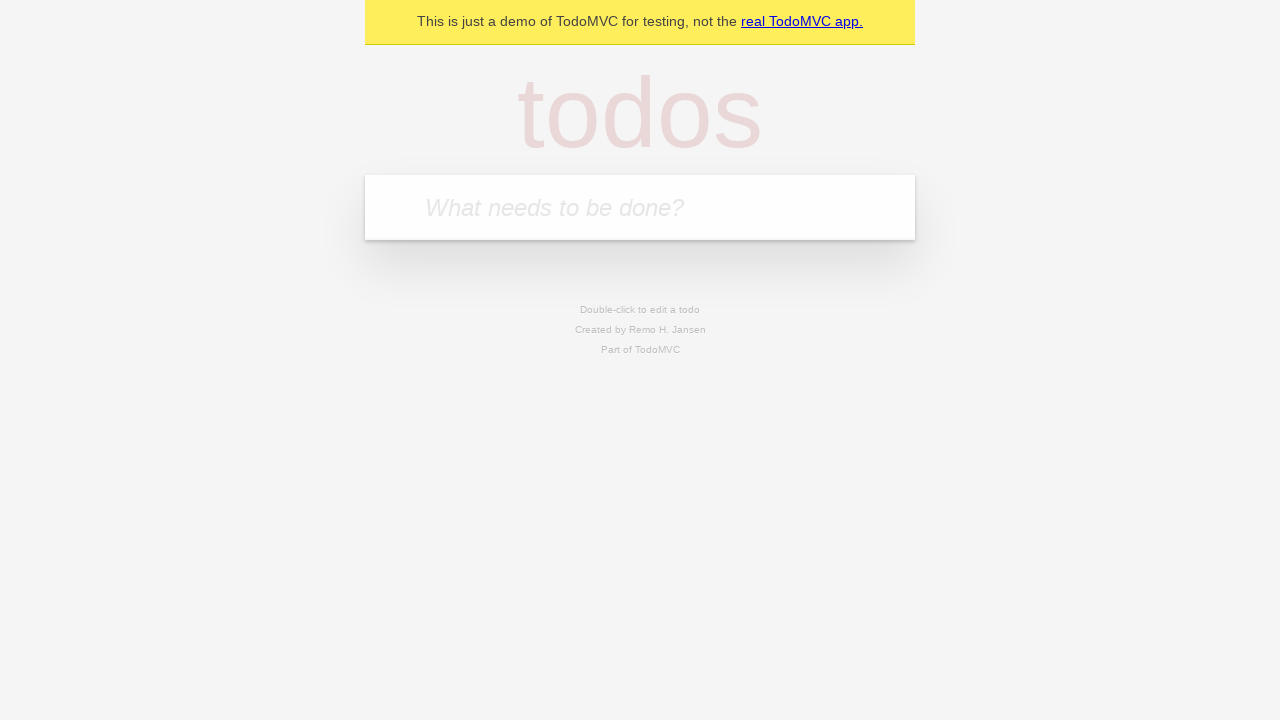

Located the 'What needs to be done?' input field
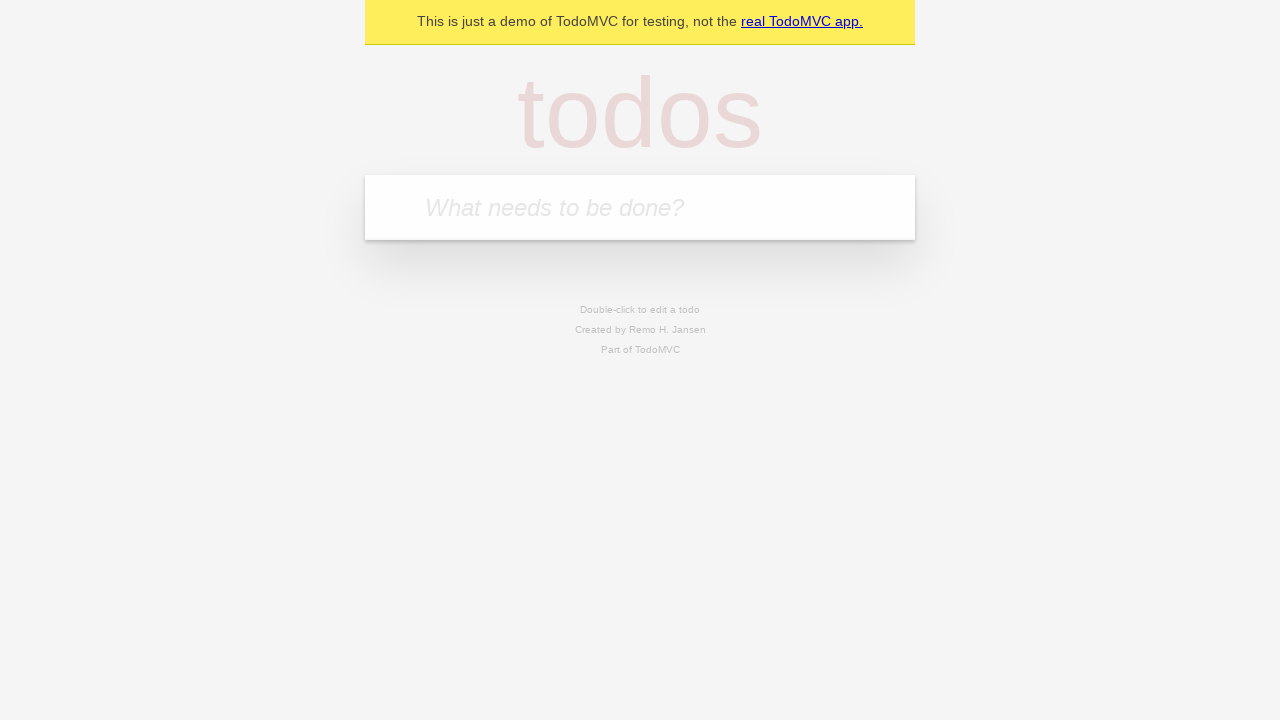

Filled new todo input with 'buy some cheese' on internal:attr=[placeholder="What needs to be done?"i]
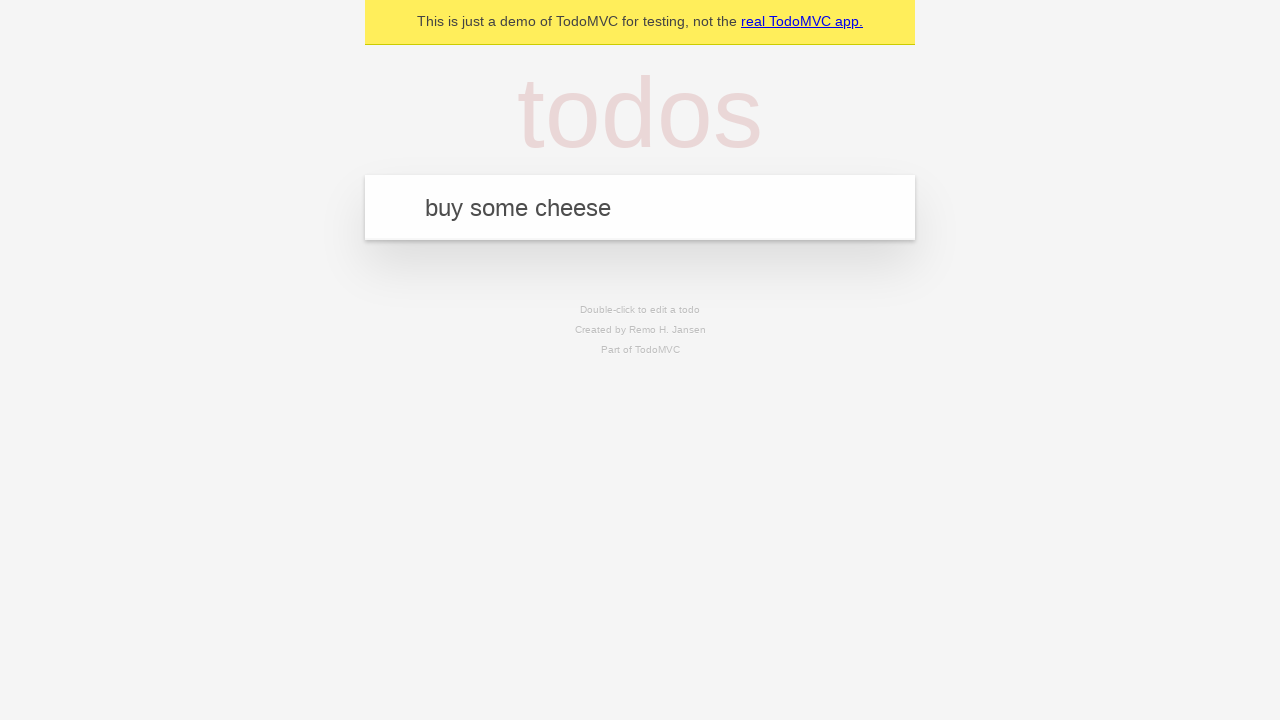

Pressed Enter to add todo 'buy some cheese' on internal:attr=[placeholder="What needs to be done?"i]
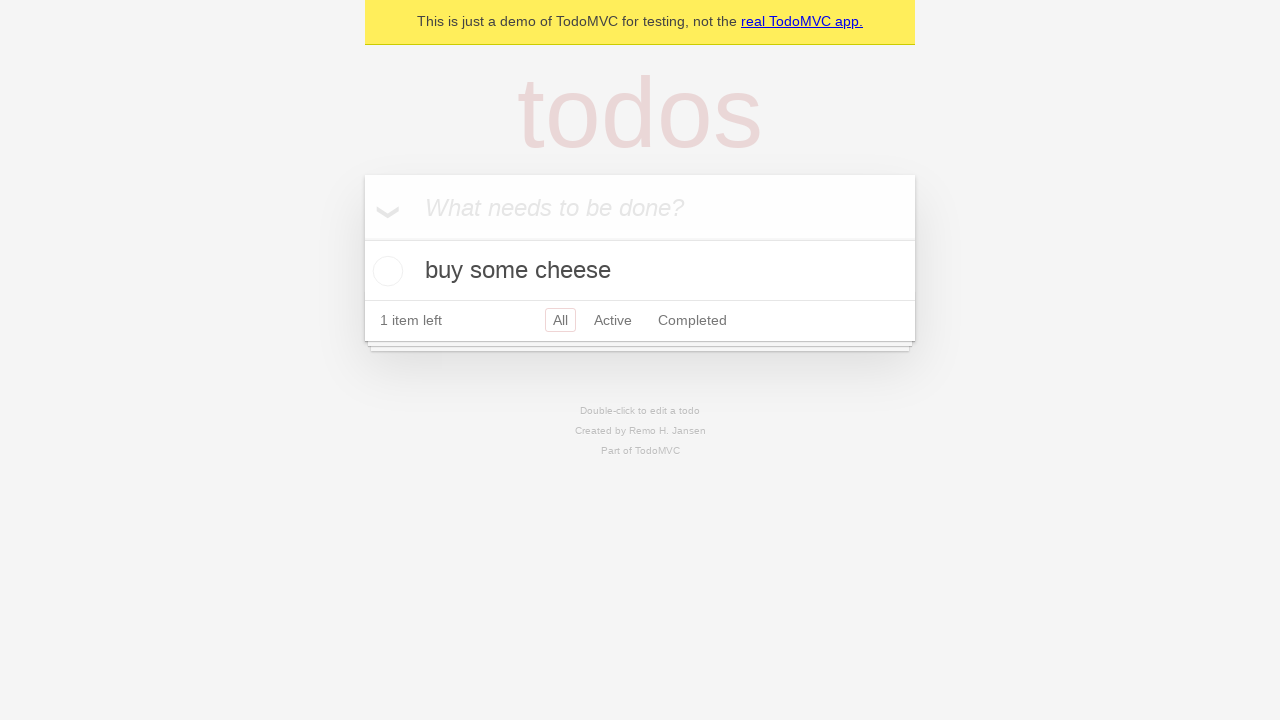

Filled new todo input with 'feed the cat' on internal:attr=[placeholder="What needs to be done?"i]
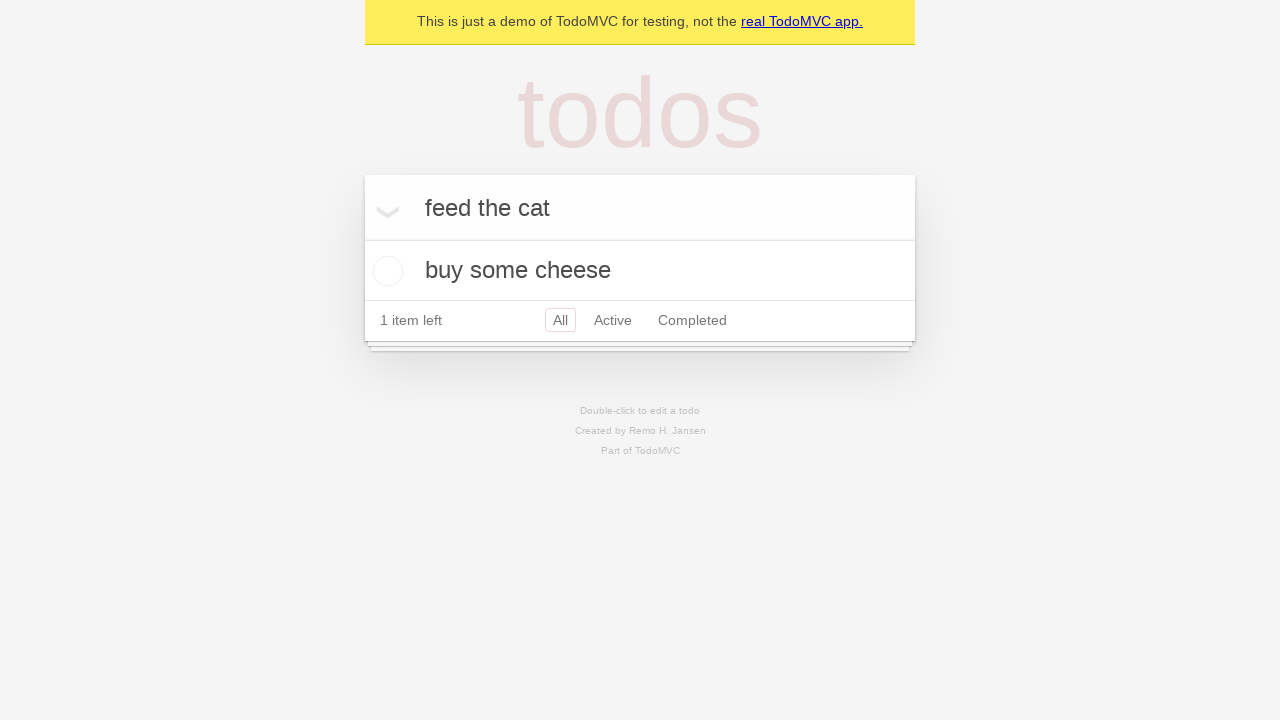

Pressed Enter to add todo 'feed the cat' on internal:attr=[placeholder="What needs to be done?"i]
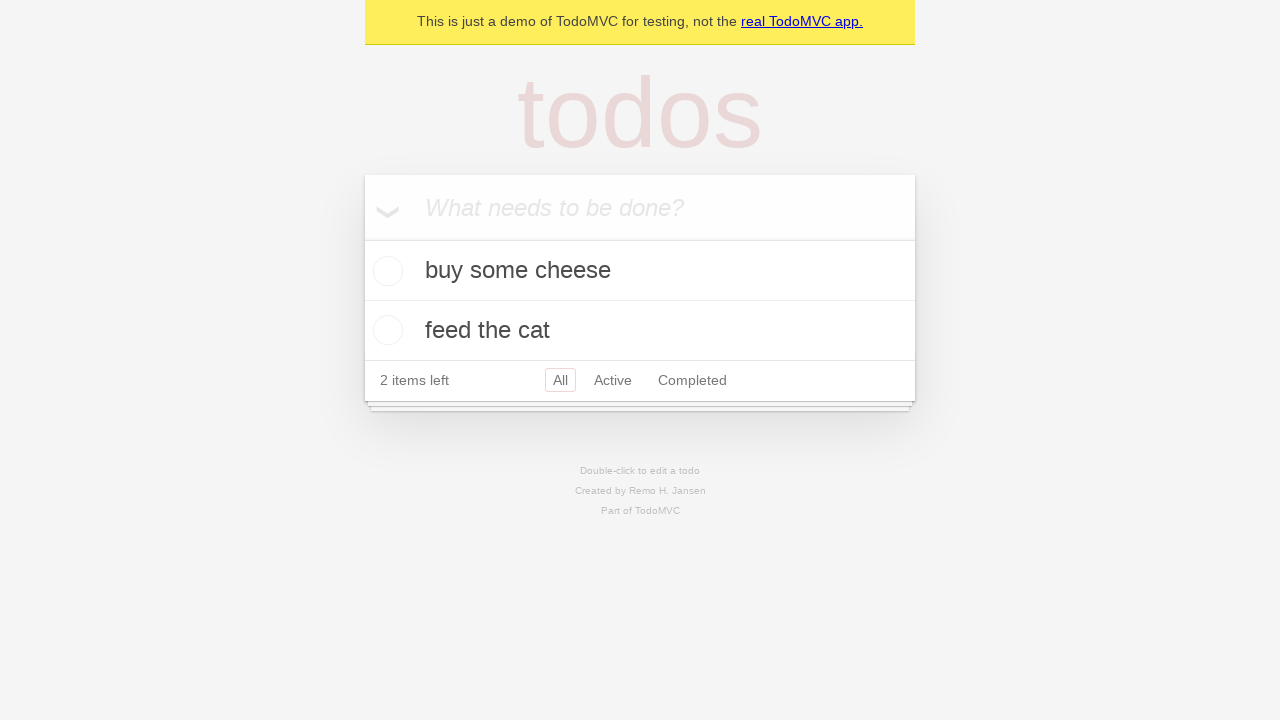

Filled new todo input with 'book a doctors appointment' on internal:attr=[placeholder="What needs to be done?"i]
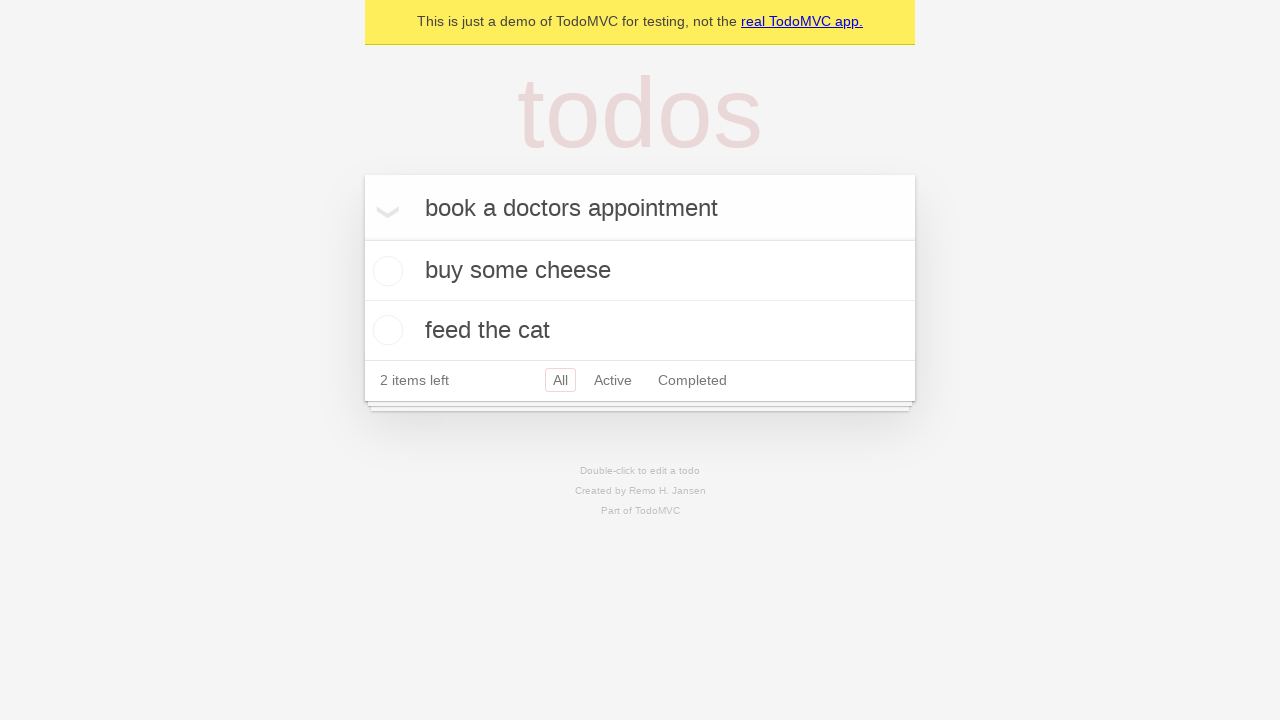

Pressed Enter to add todo 'book a doctors appointment' on internal:attr=[placeholder="What needs to be done?"i]
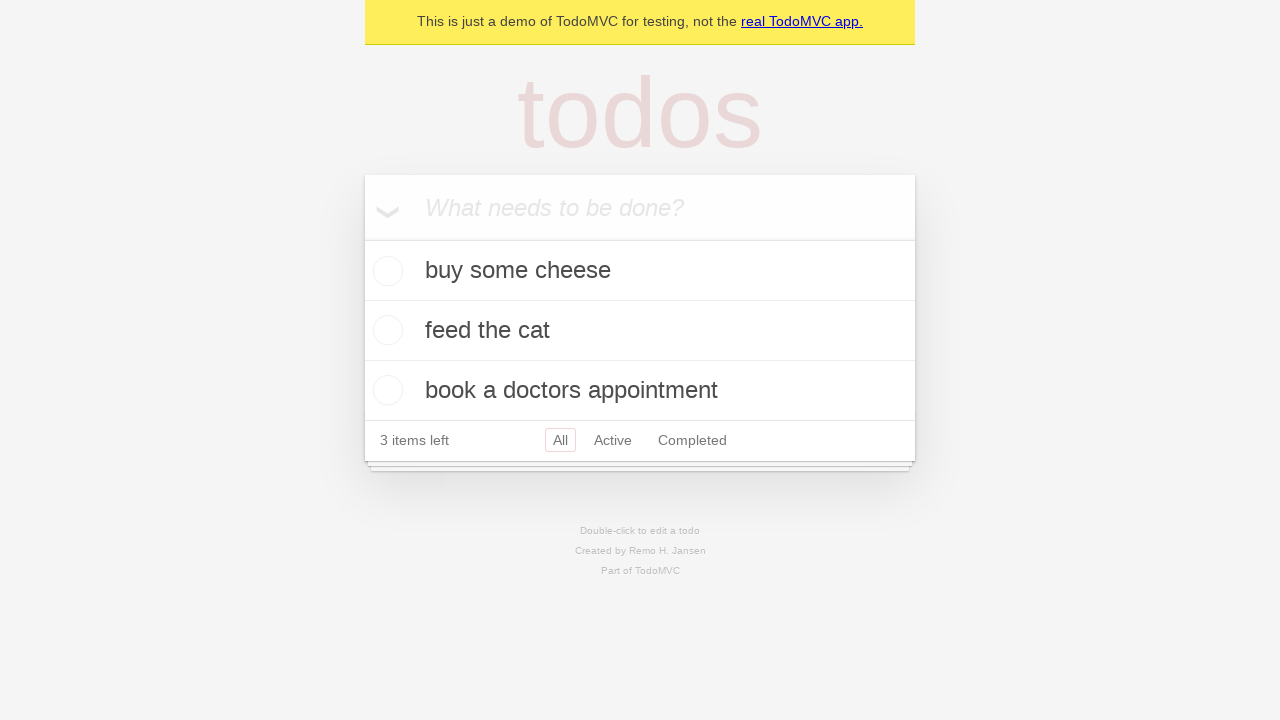

Waited for all 3 todos to be added
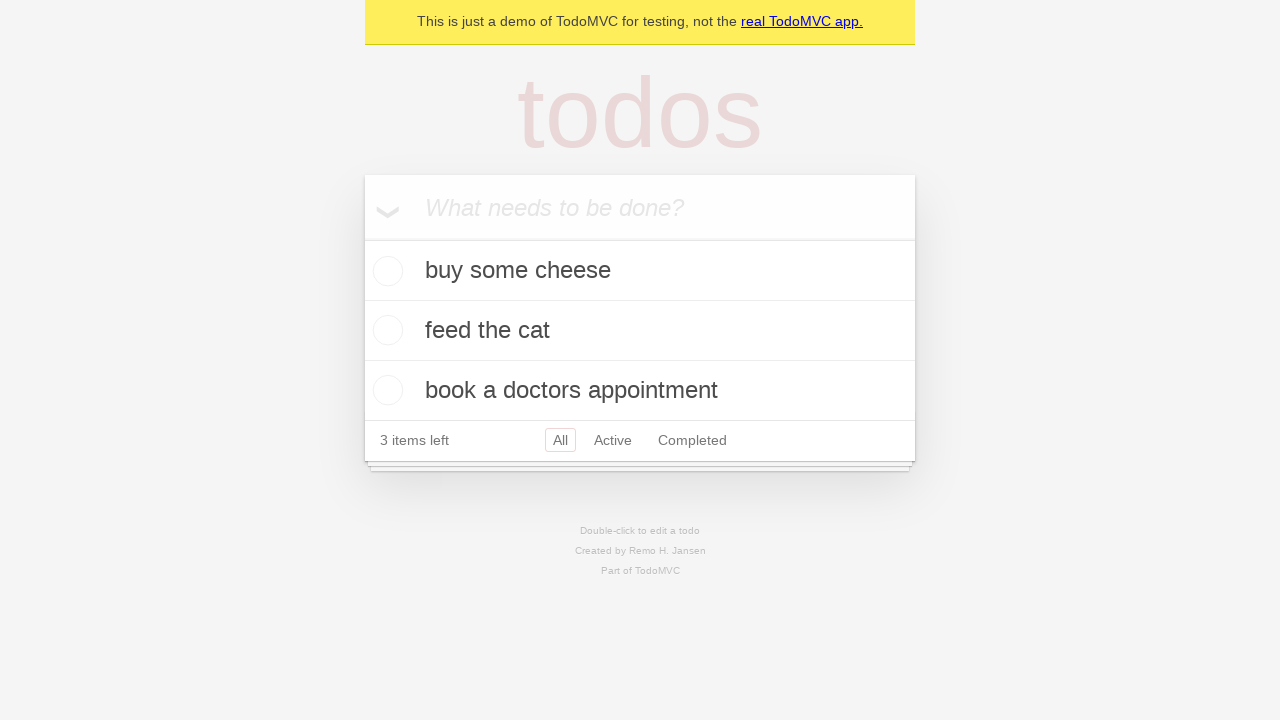

Located all todo items
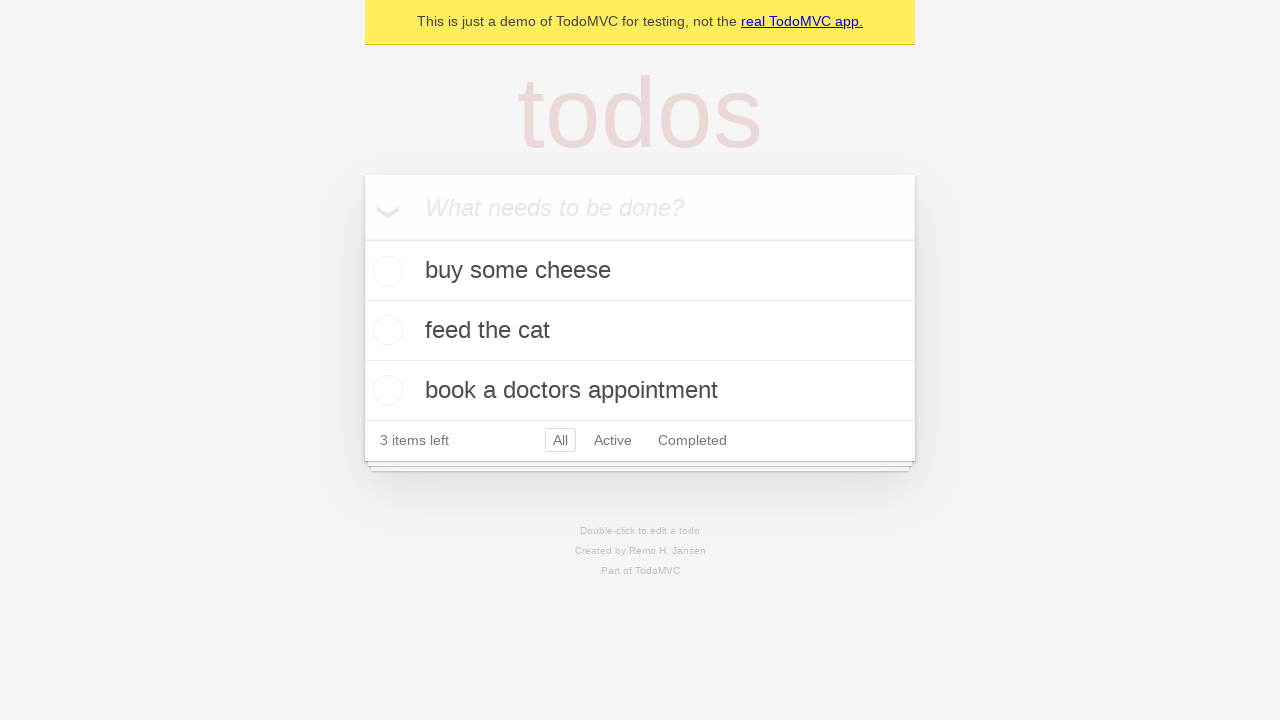

Double-clicked the second todo item to enter edit mode at (640, 331) on internal:testid=[data-testid="todo-item"s] >> nth=1
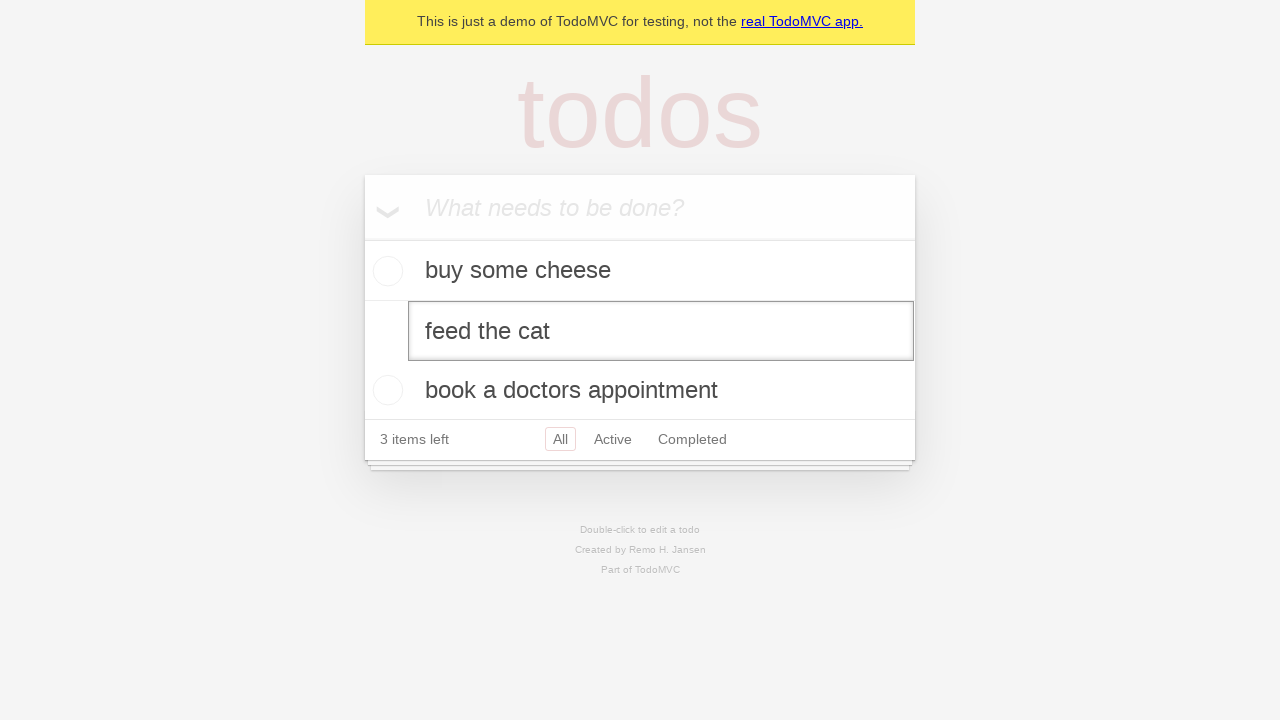

Located the edit textbox for the second todo
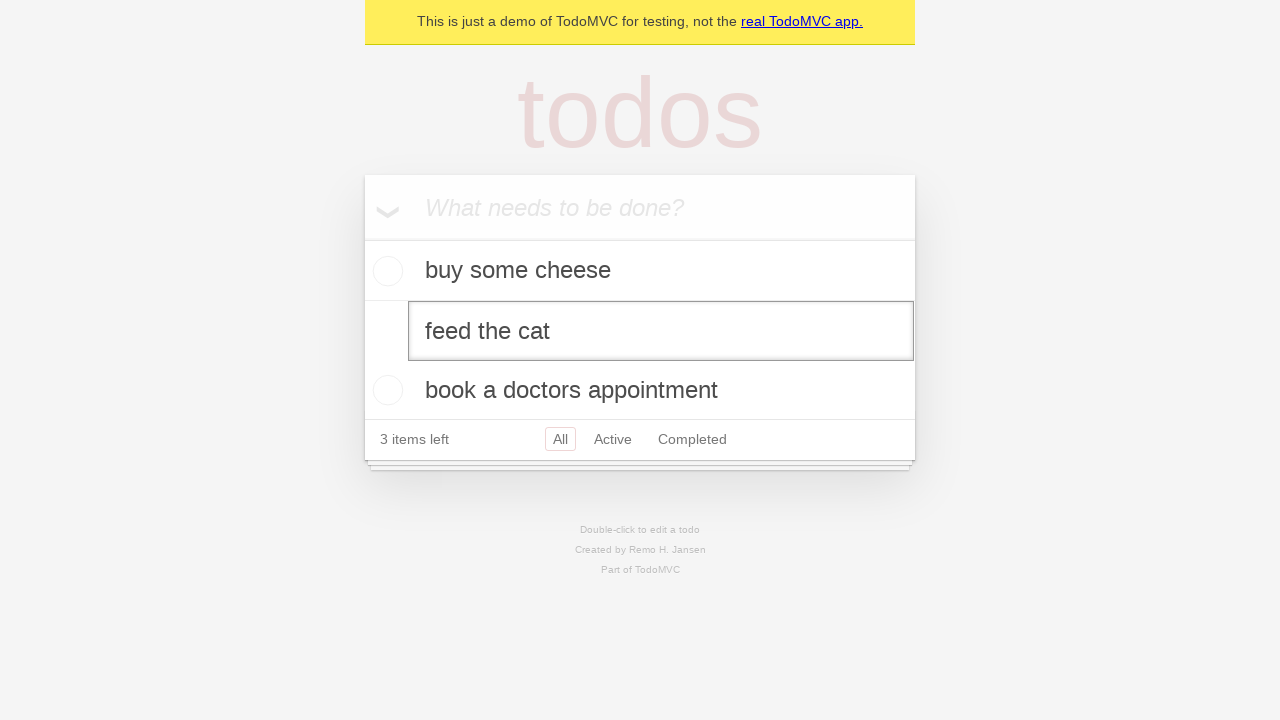

Filled edit field with whitespace-padded text '    buy some sausages    ' on internal:testid=[data-testid="todo-item"s] >> nth=1 >> internal:role=textbox[nam
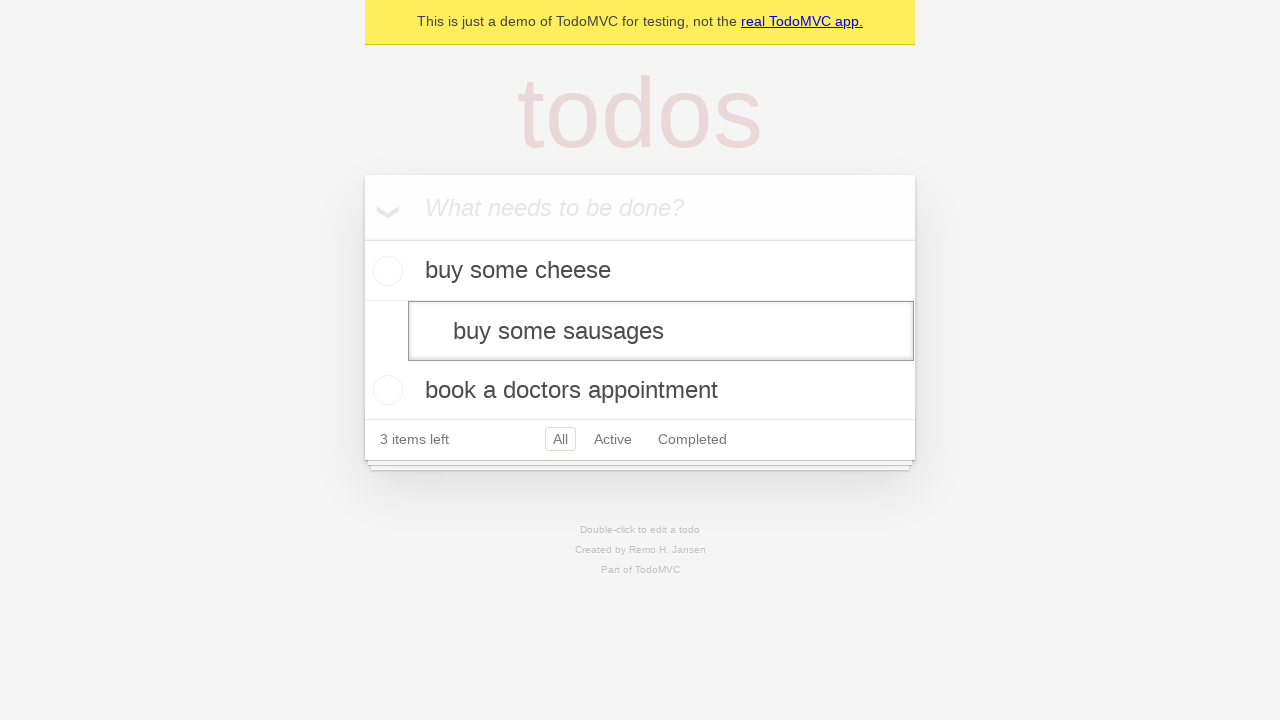

Pressed Enter to confirm edit and verify whitespace is trimmed on internal:testid=[data-testid="todo-item"s] >> nth=1 >> internal:role=textbox[nam
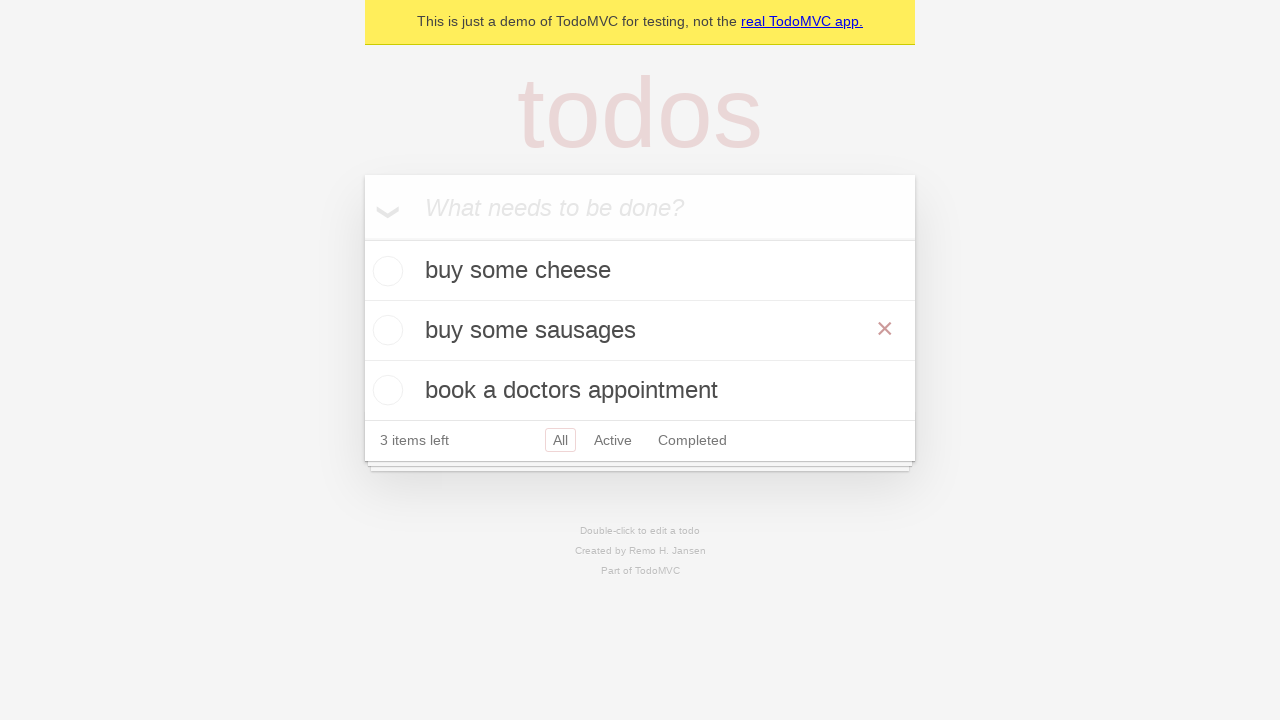

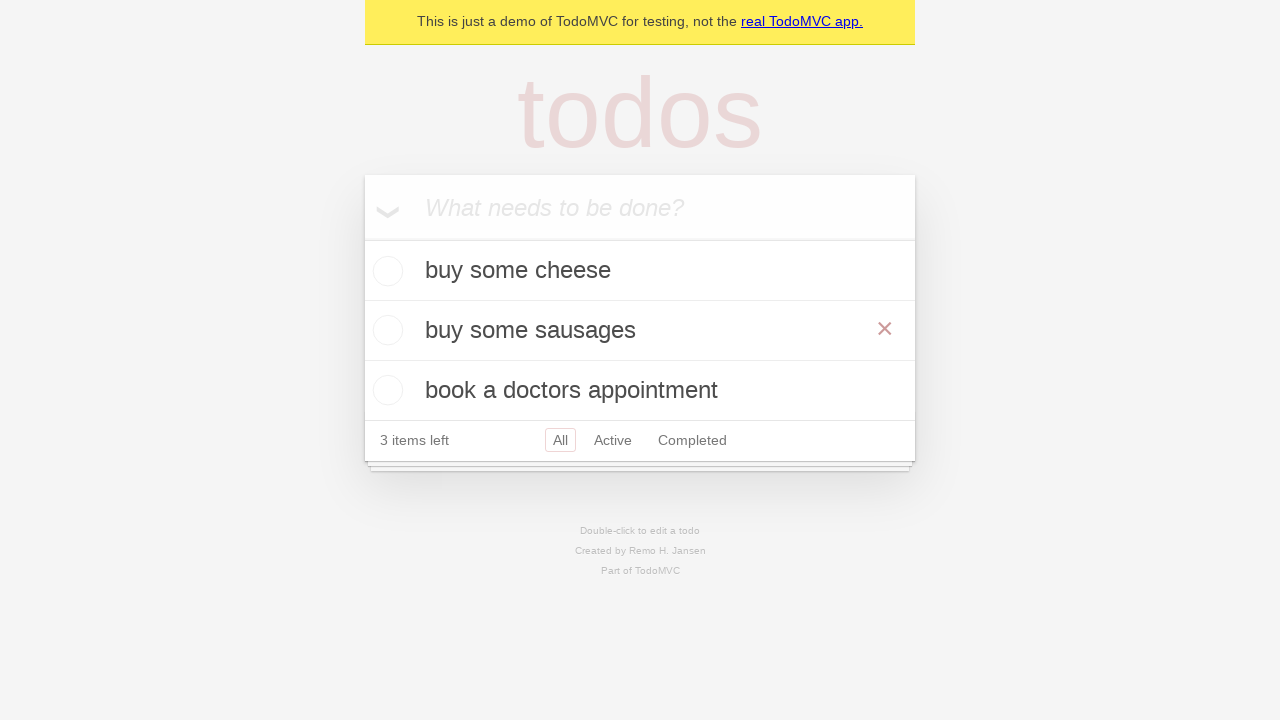